Navigates to the OrangeHRM demo site and waits for the page to load. This is a minimal test that only verifies the page is accessible.

Starting URL: http://orangehrm.qedgetech.com

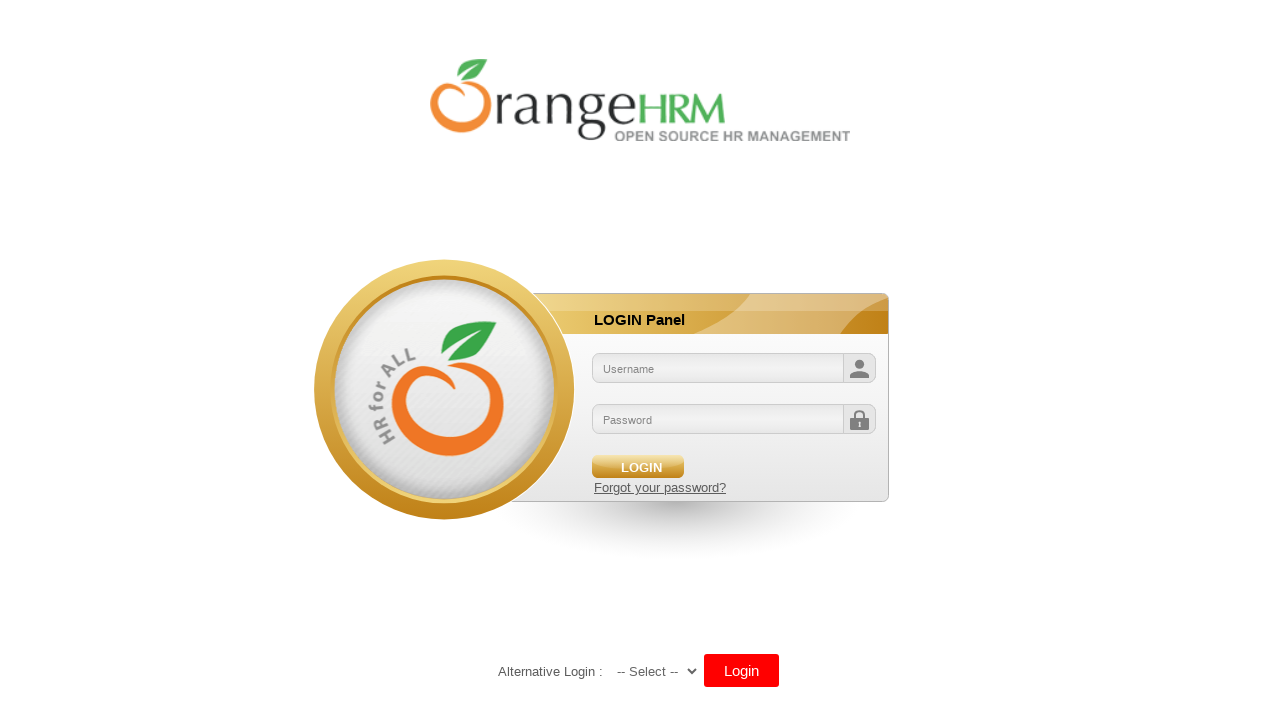

Waited for page to reach domcontentloaded state
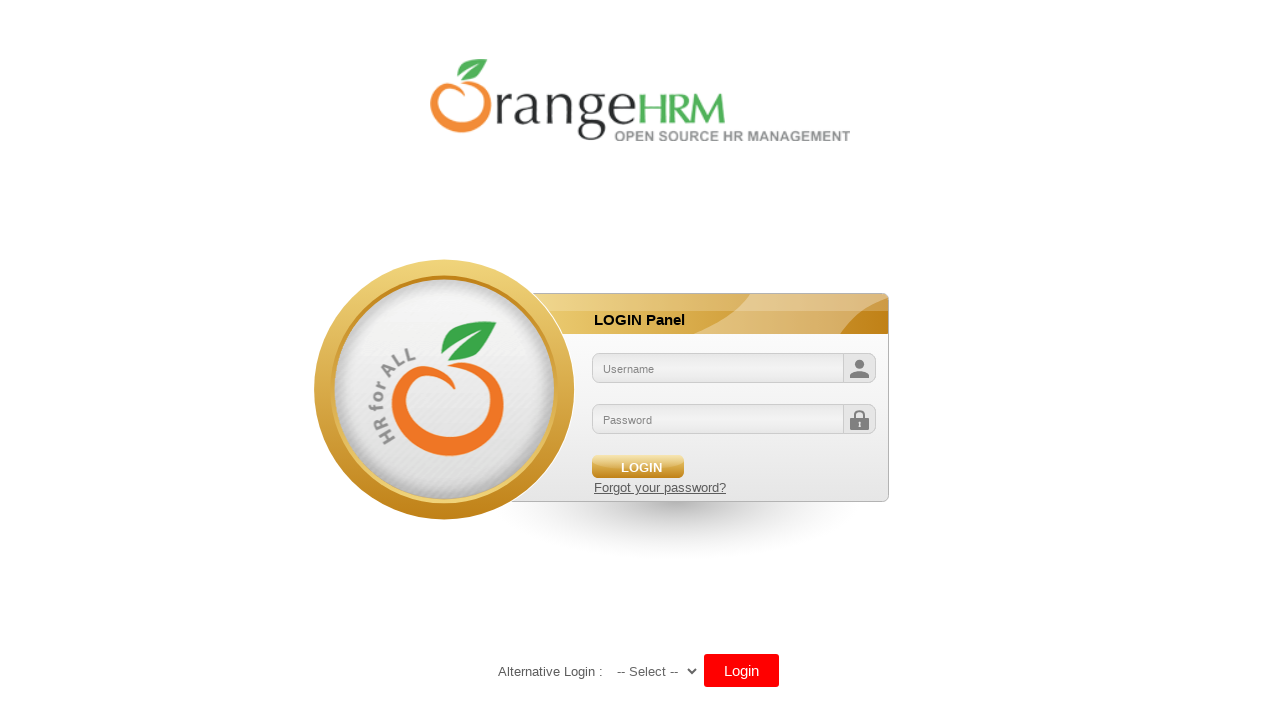

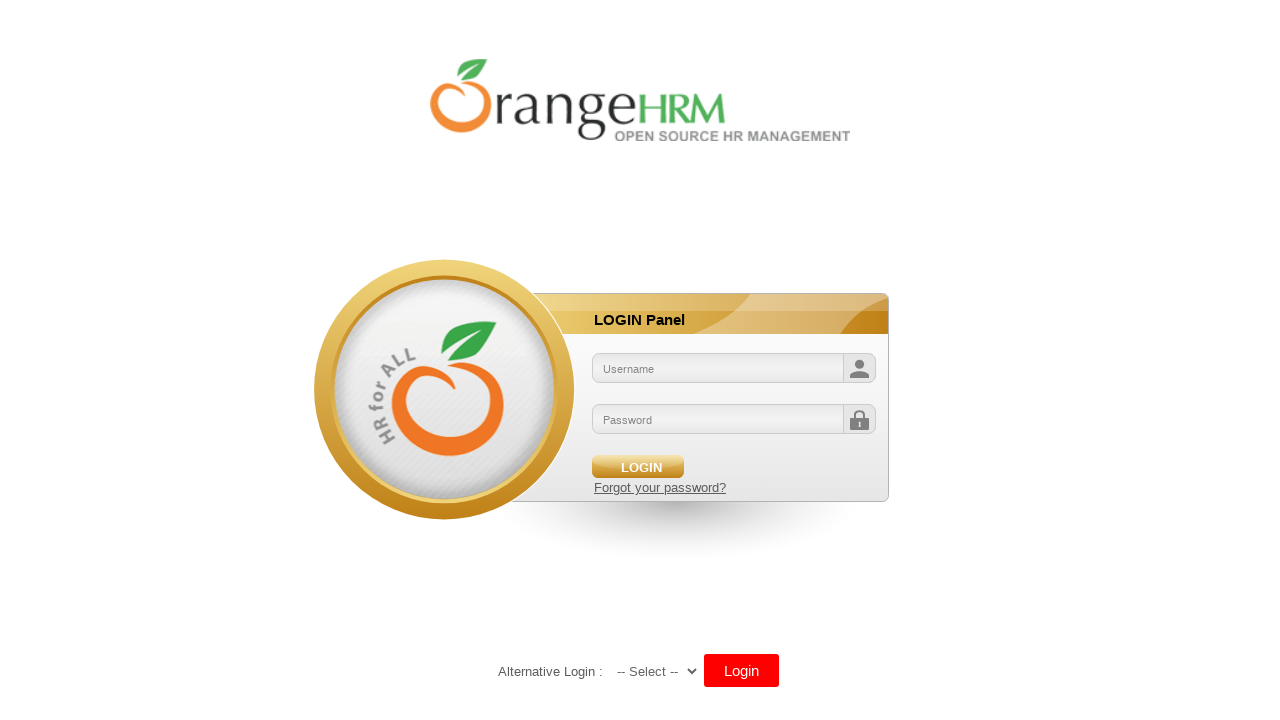